Tests that clicking the fifth accordion panel (index 4) in the FAQ section expands and displays its content

Starting URL: https://qa-scooter.praktikum-services.ru/

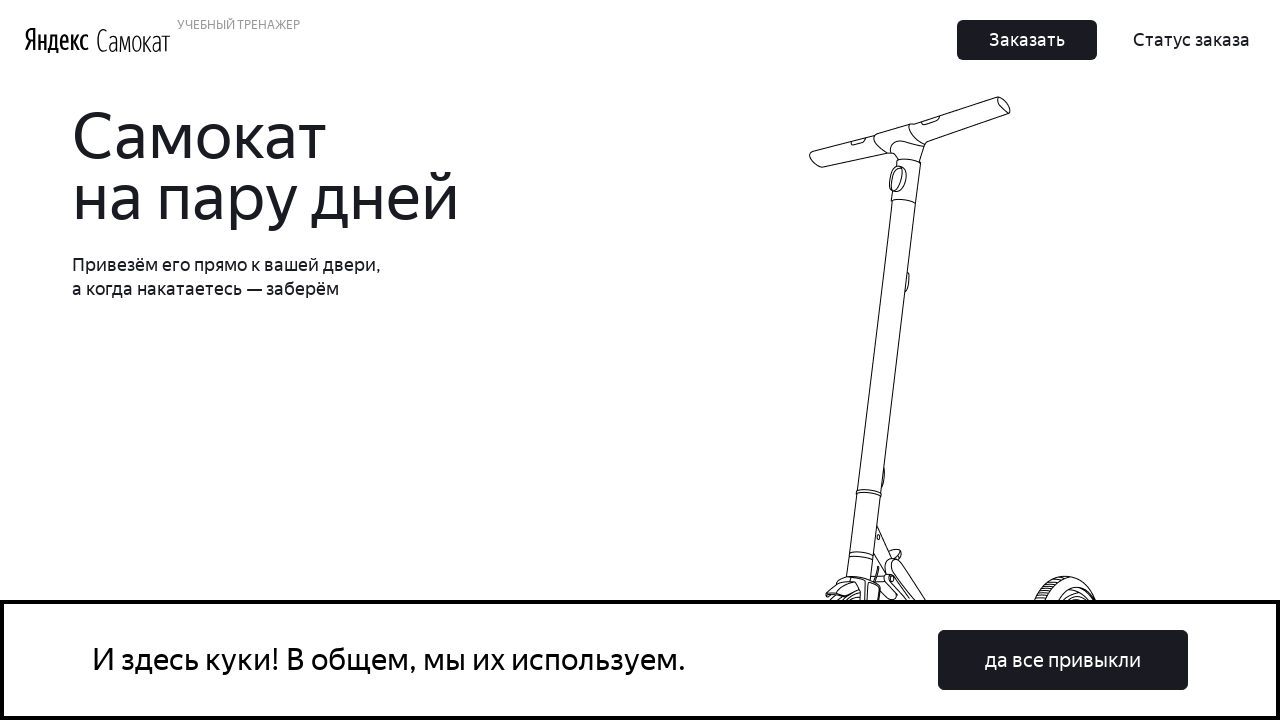

Scrolled to FAQ section
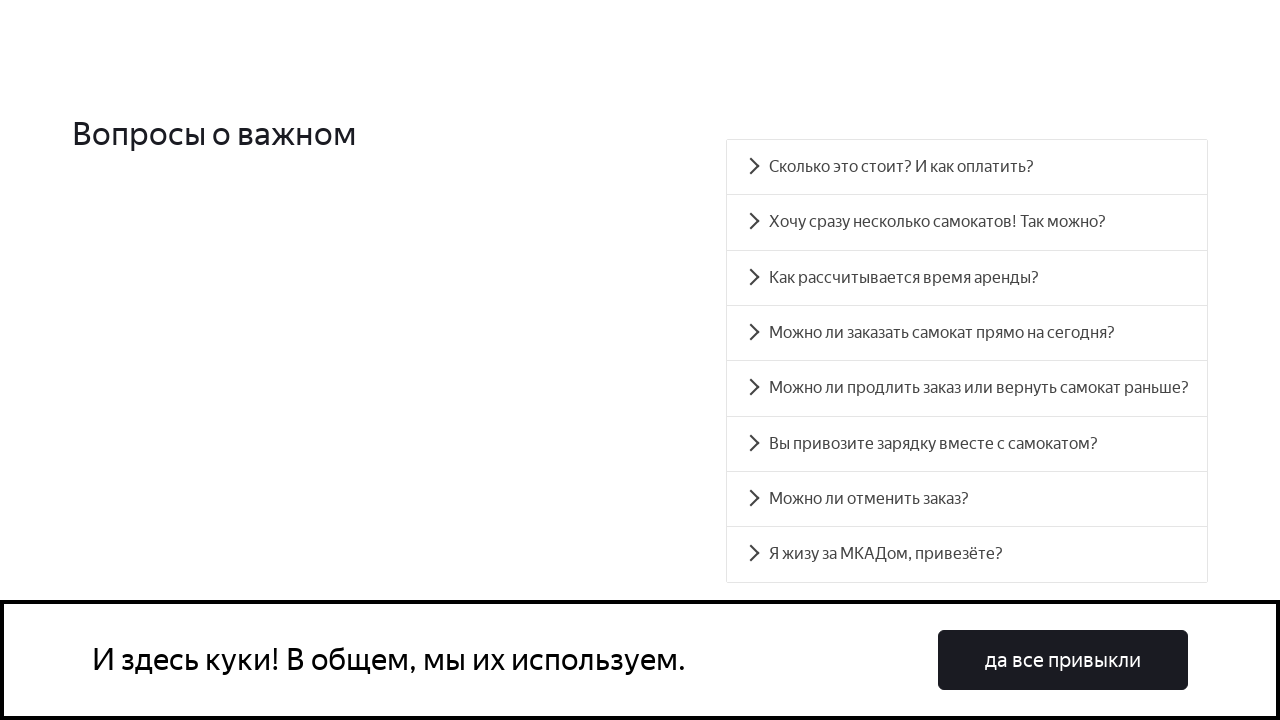

Clicked the fifth accordion panel (index 4) at (967, 388) on .accordion__button >> nth=4
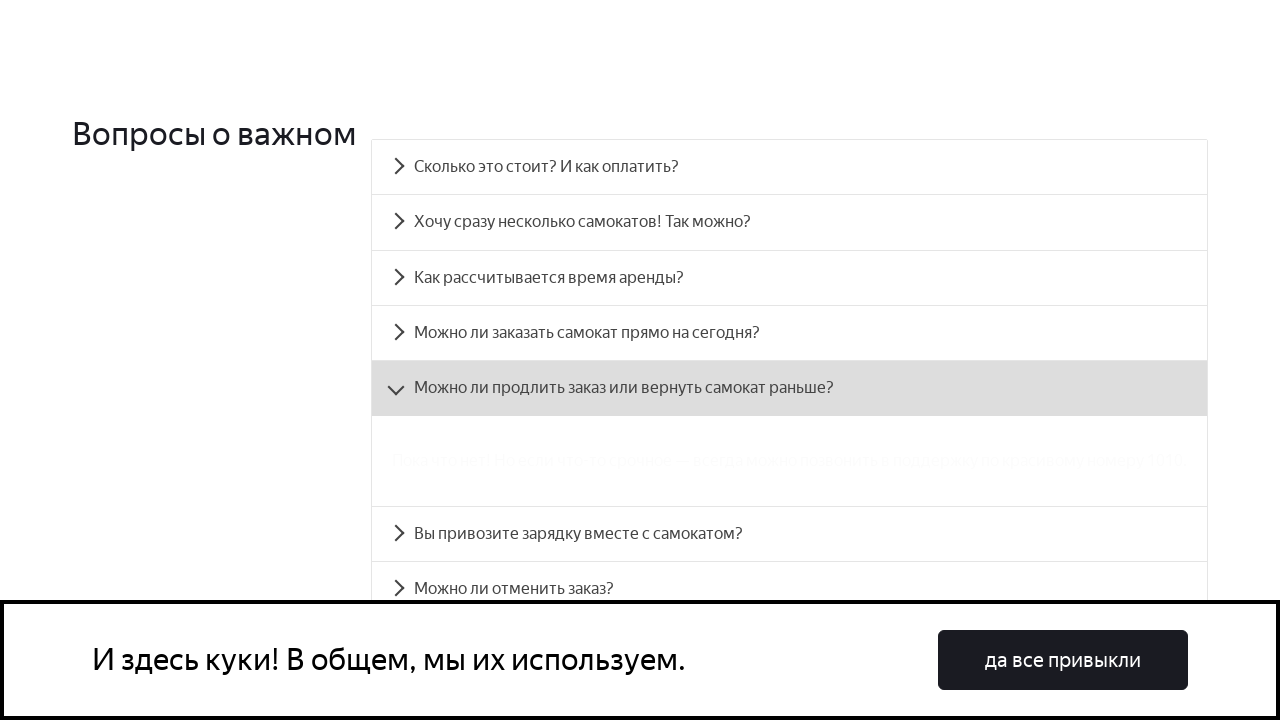

Verified the fifth accordion panel content is visible
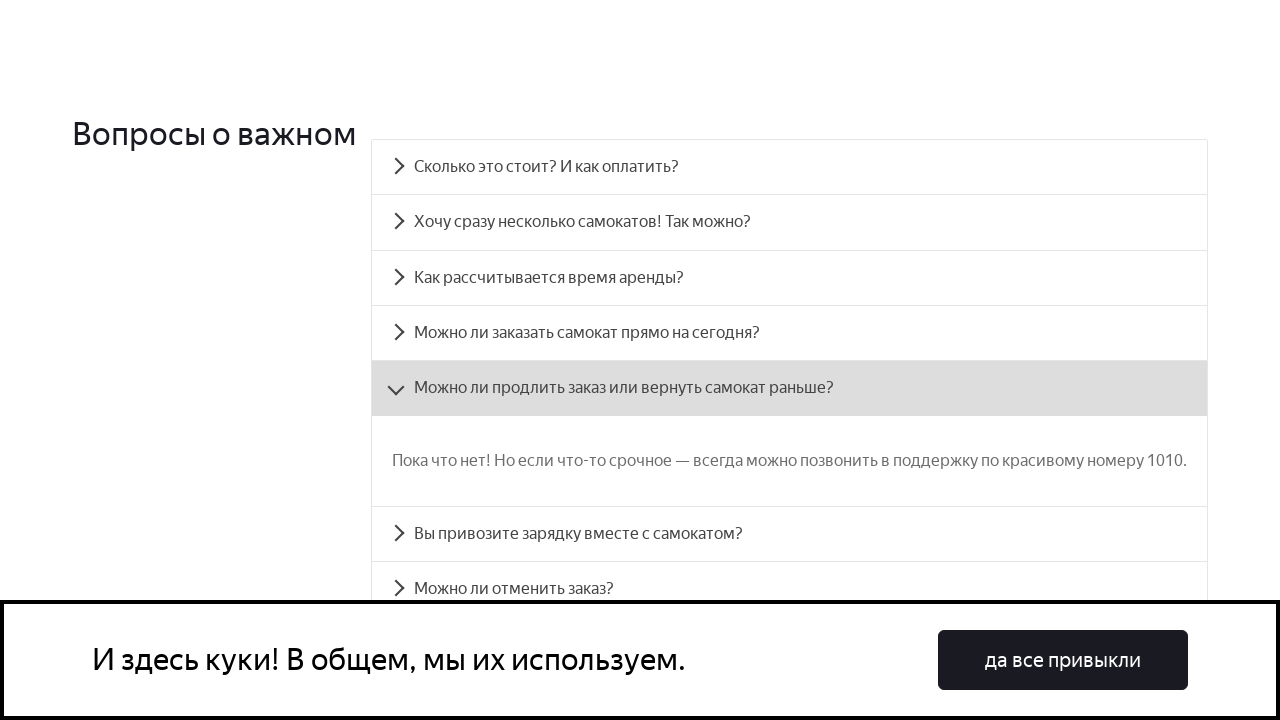

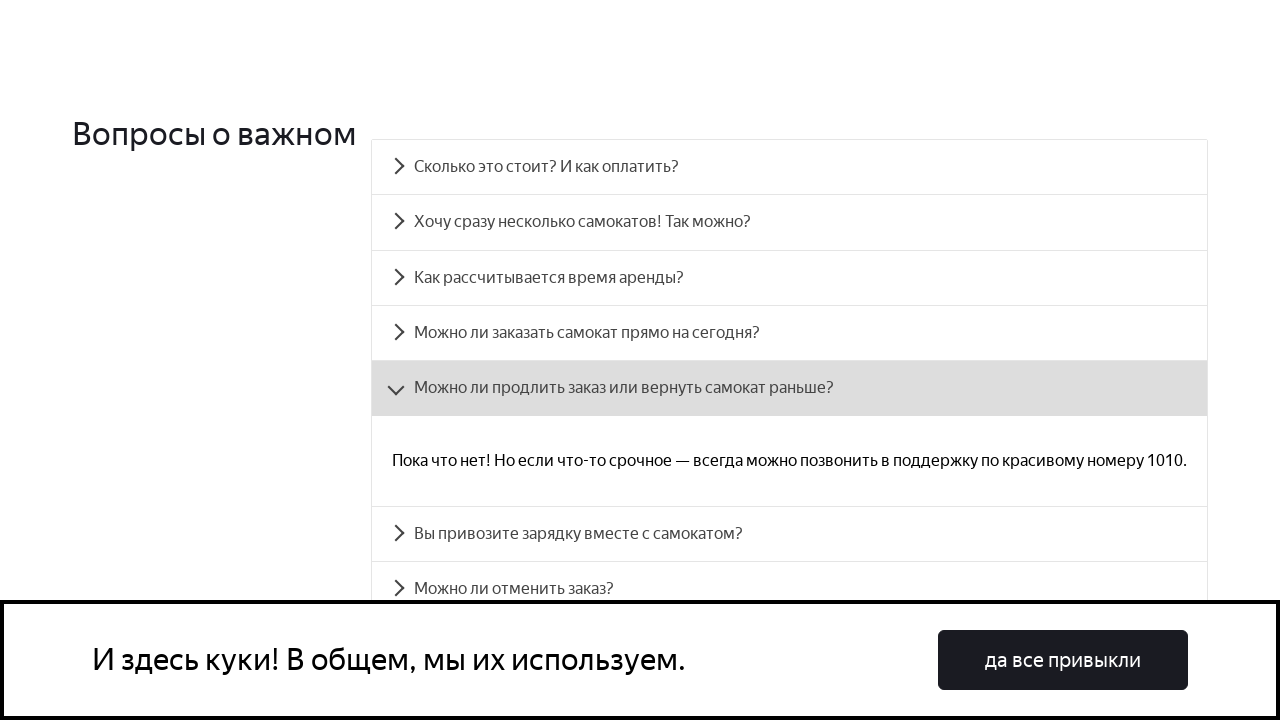